Tests radio button selection functionality by clicking a radio button and verifying it becomes selected

Starting URL: https://rahulshettyacademy.com/AutomationPractice/

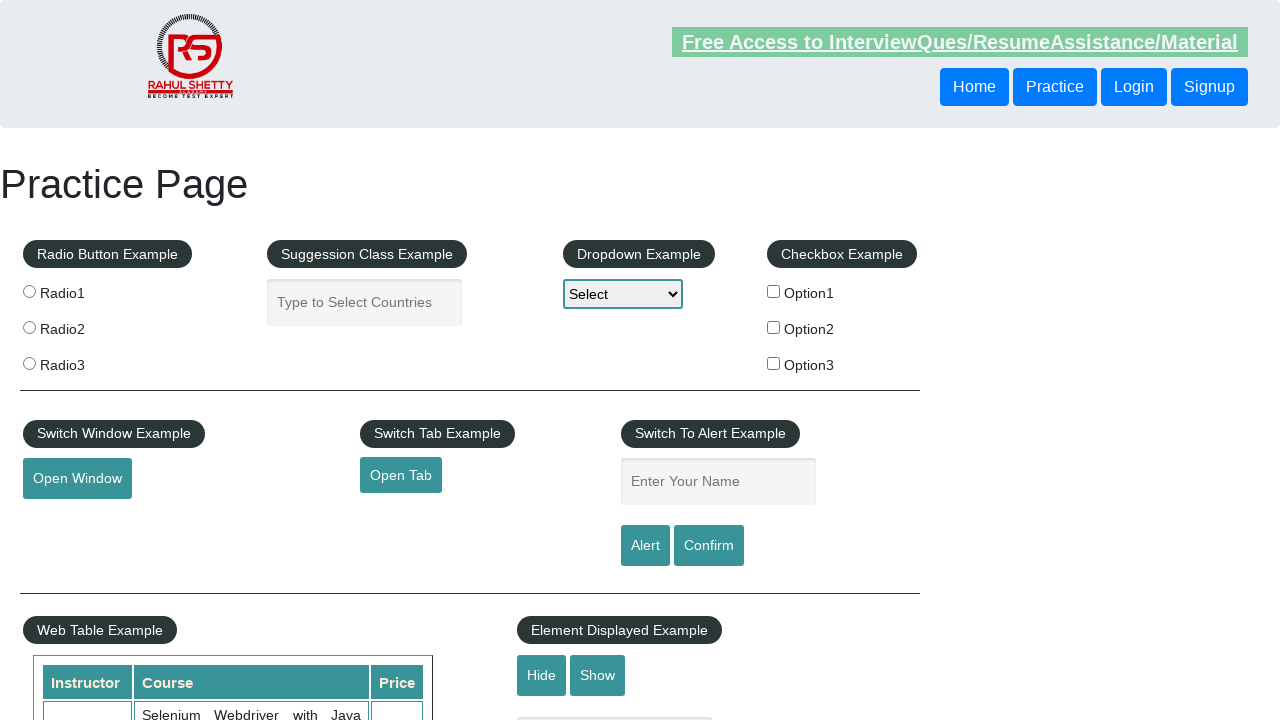

Clicked the first radio button (radio1) at (29, 291) on input[type='radio'][value='radio1']
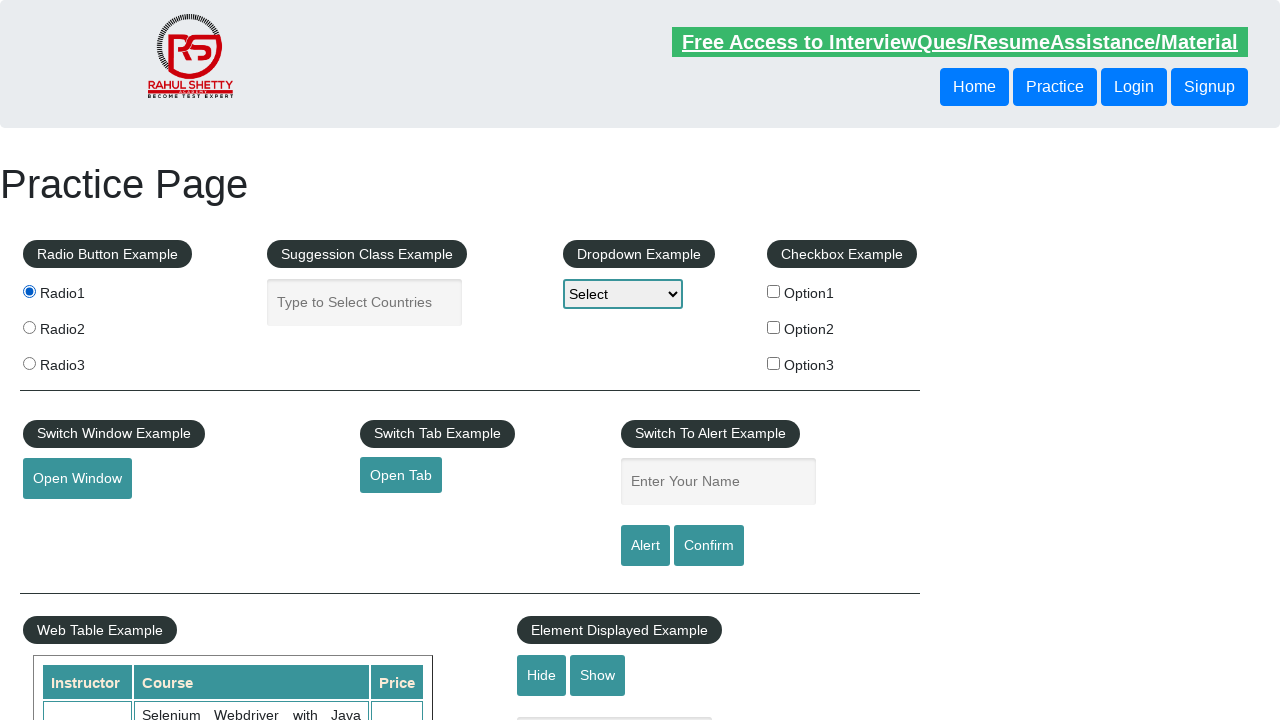

Verified that radio button radio1 is selected
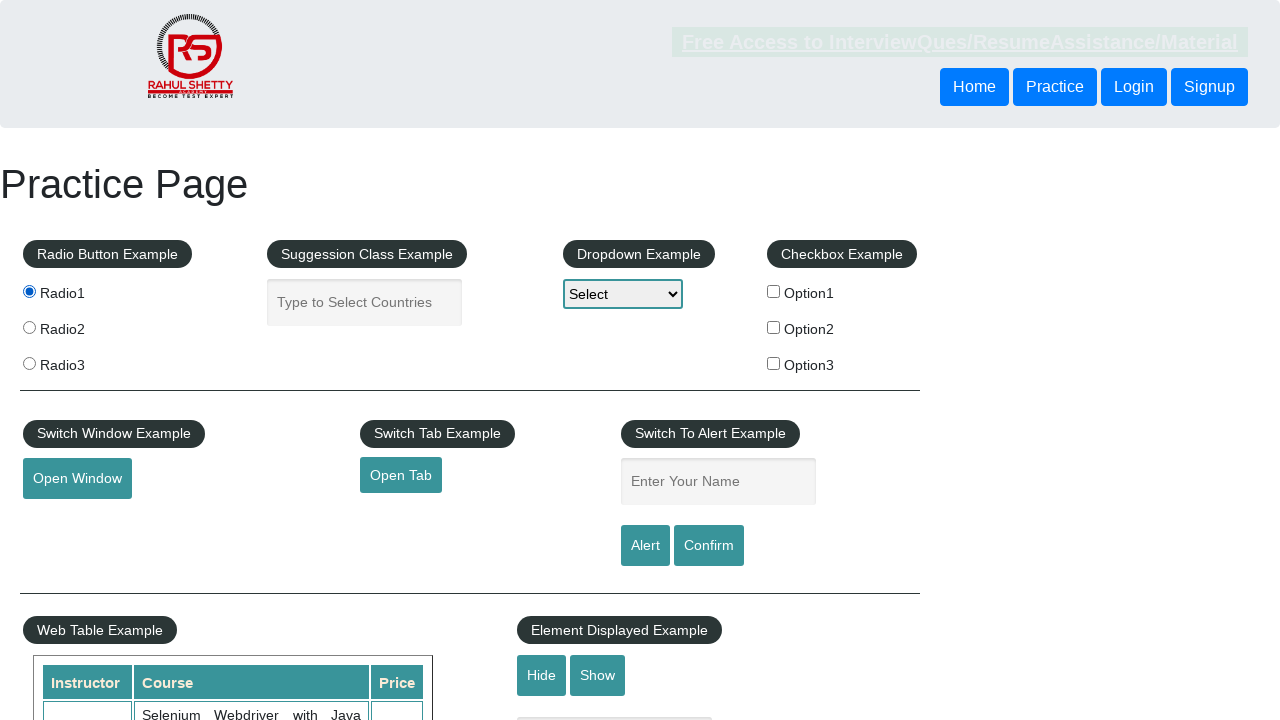

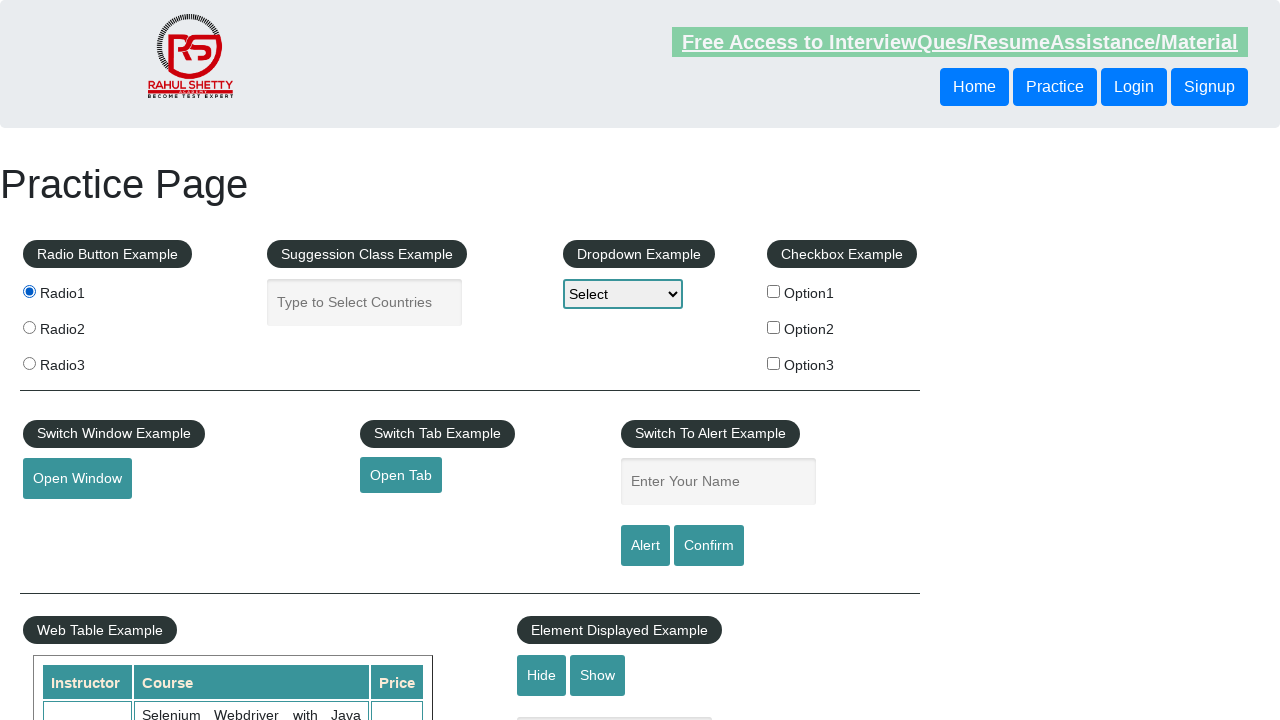